Tests un-marking todo items as complete by unchecking a previously checked checkbox.

Starting URL: https://demo.playwright.dev/todomvc

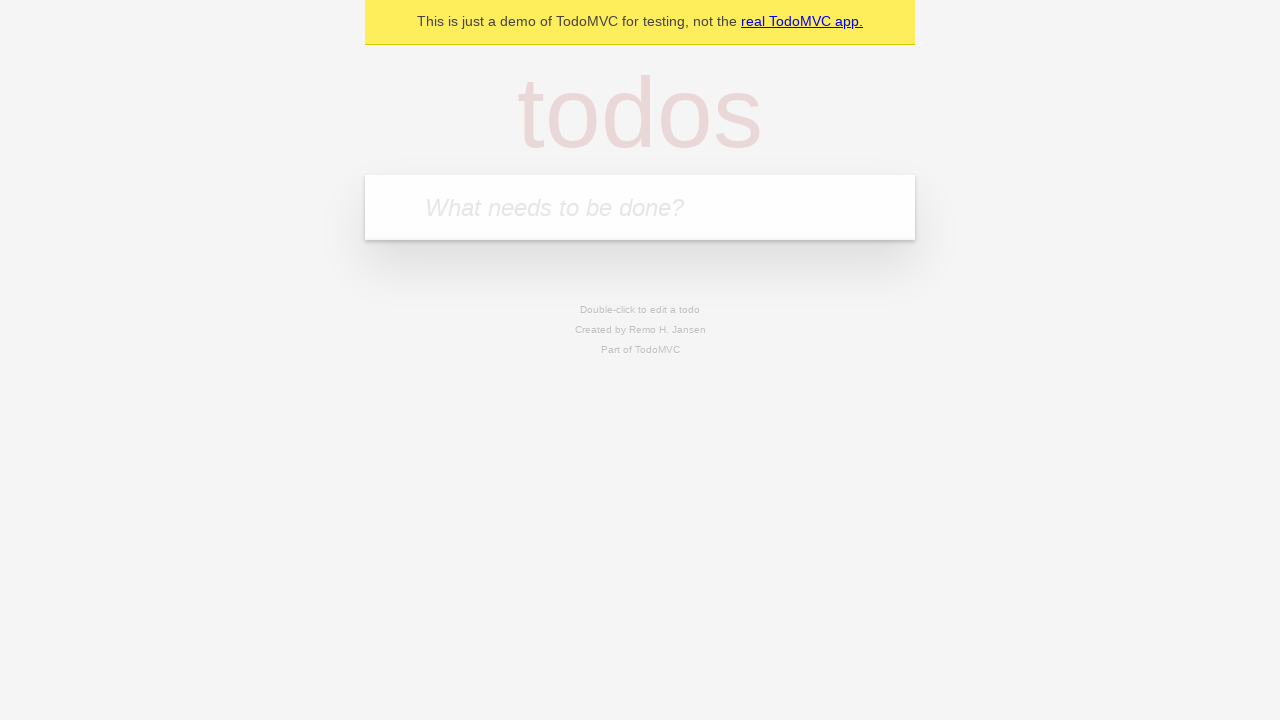

Filled todo input with 'buy some cheese' on internal:attr=[placeholder="What needs to be done?"i]
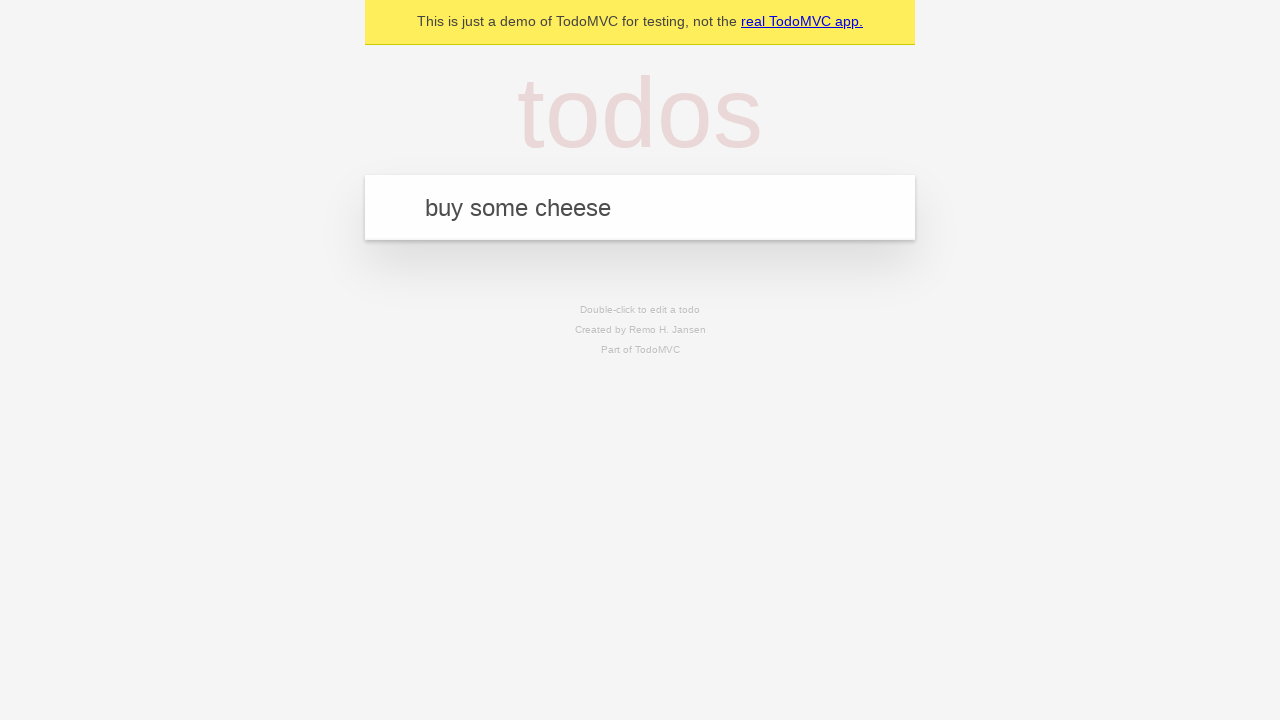

Pressed Enter to create todo item 'buy some cheese' on internal:attr=[placeholder="What needs to be done?"i]
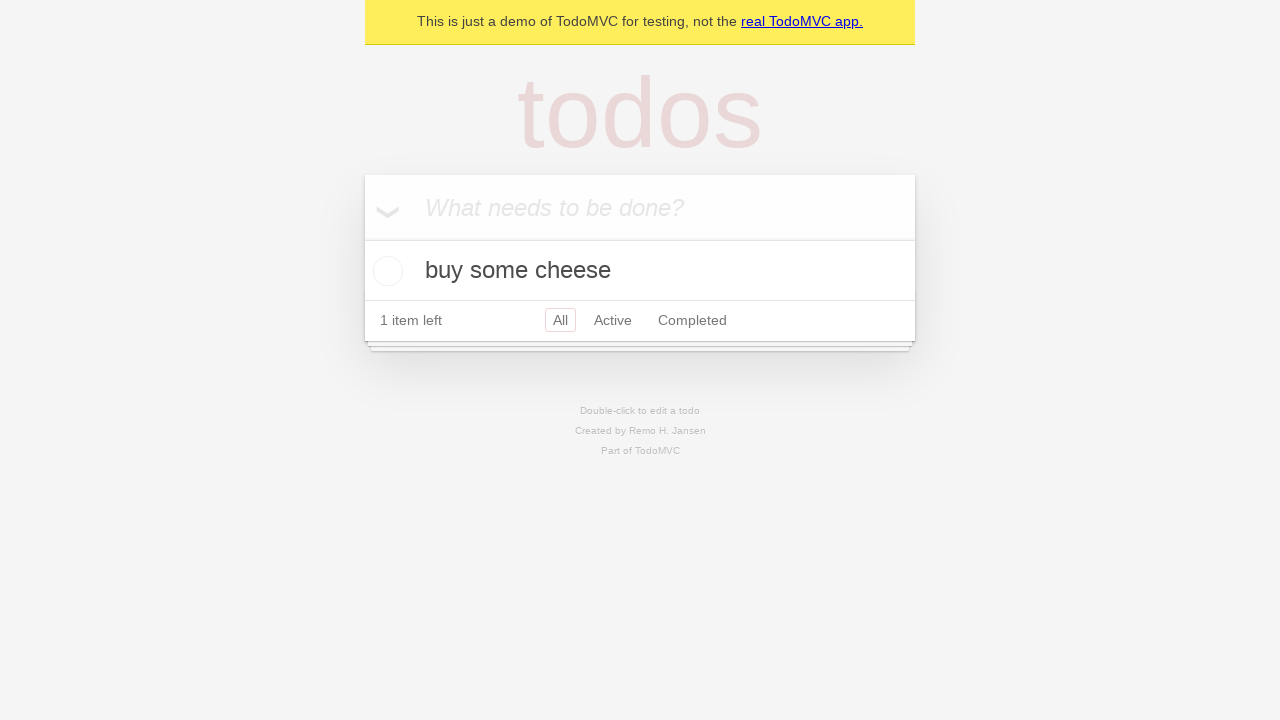

Filled todo input with 'feed the cat' on internal:attr=[placeholder="What needs to be done?"i]
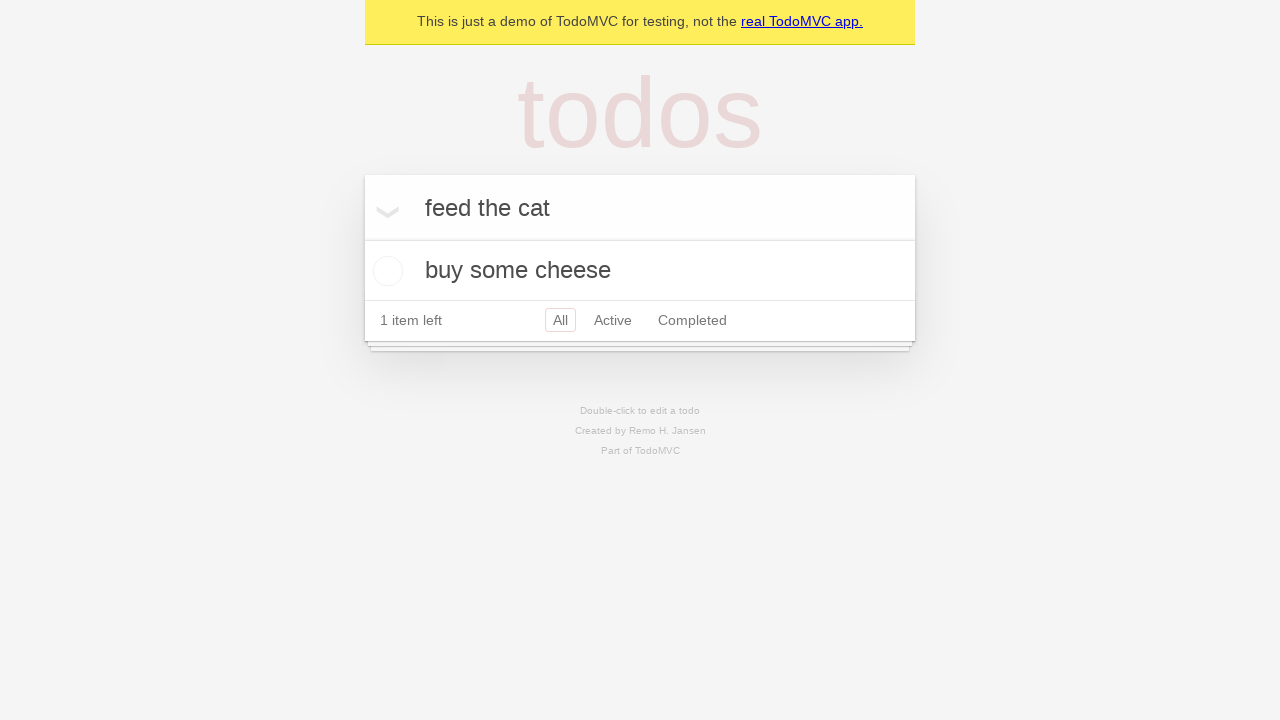

Pressed Enter to create todo item 'feed the cat' on internal:attr=[placeholder="What needs to be done?"i]
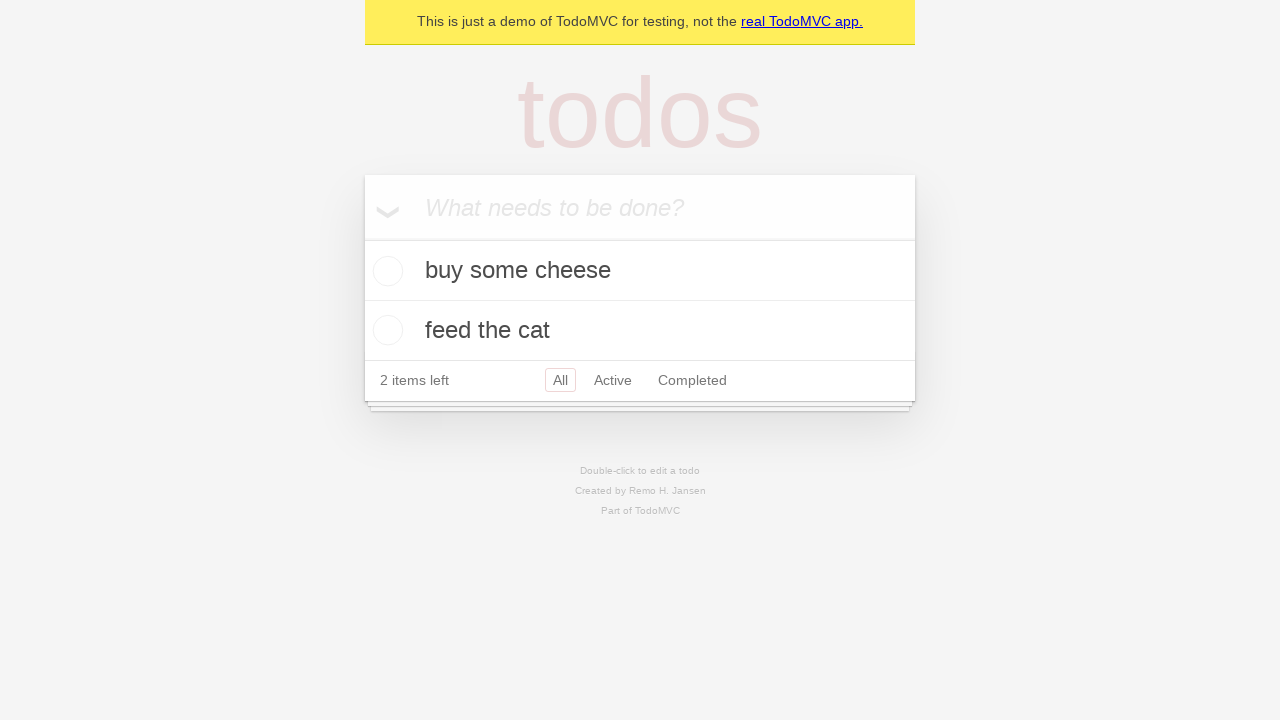

Located first todo item
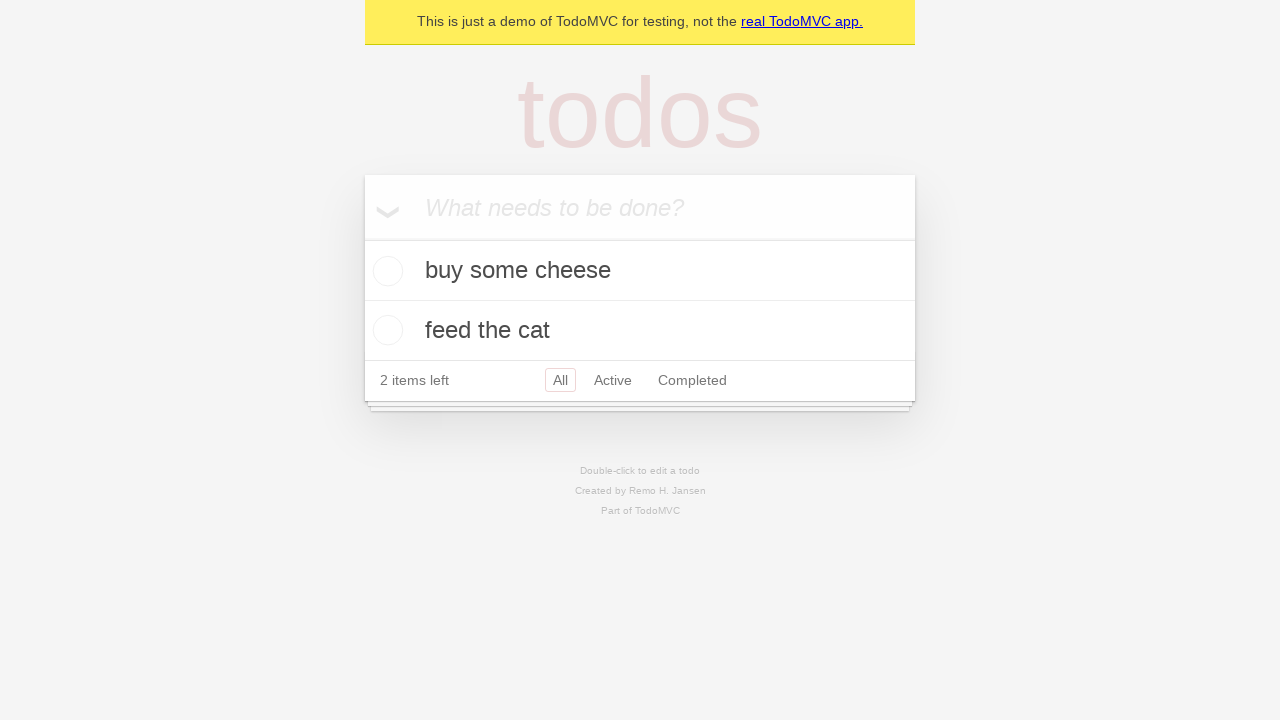

Located checkbox for first todo item
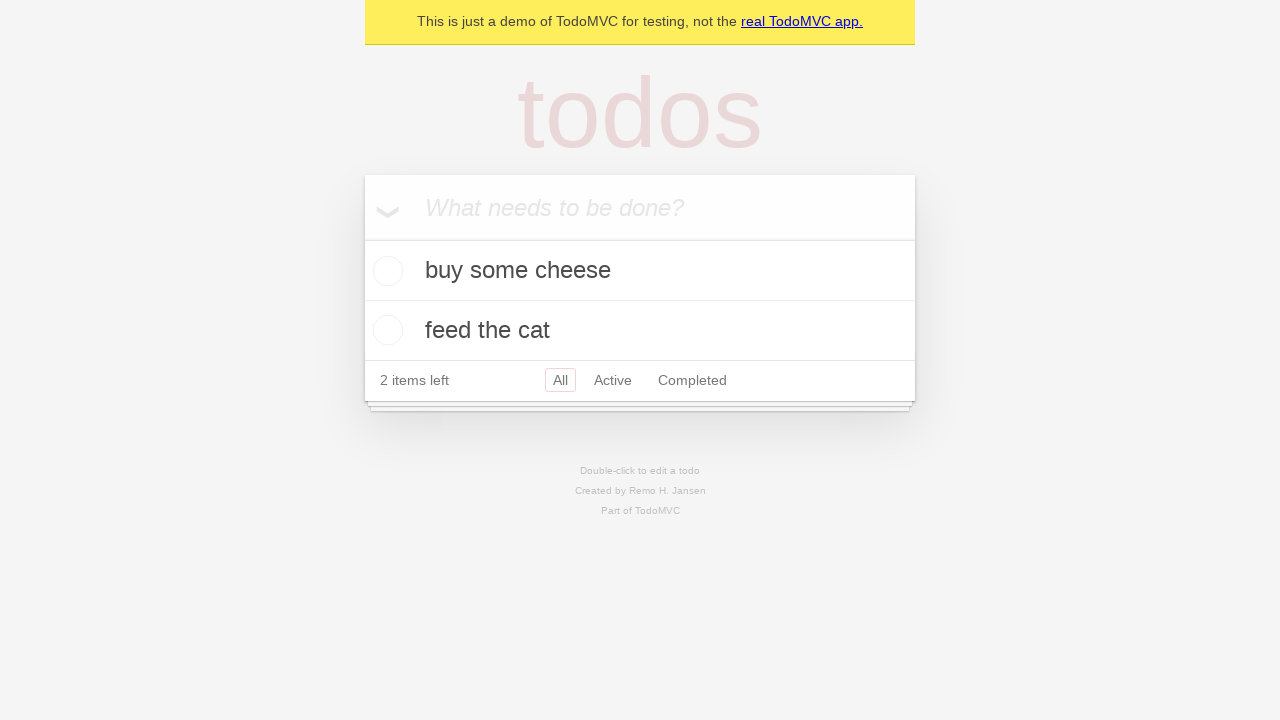

Checked the first todo item as complete at (385, 271) on [data-testid='todo-item'] >> nth=0 >> internal:role=checkbox
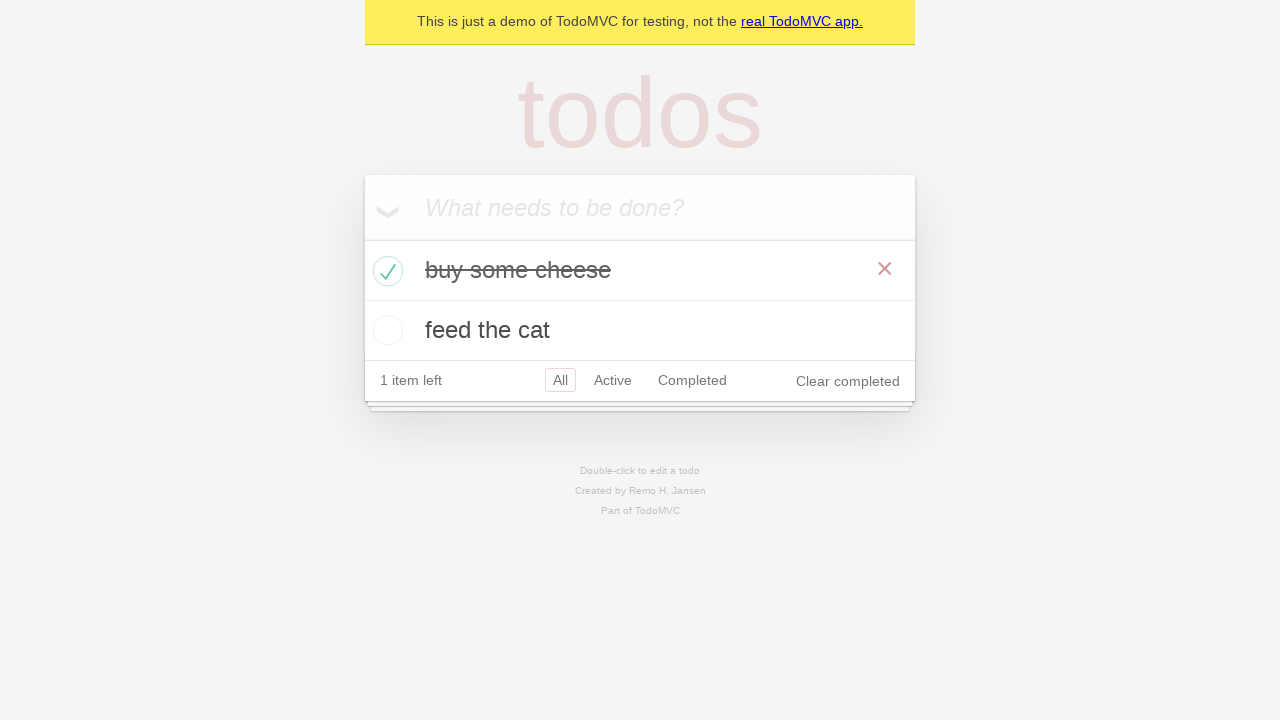

Unchecked the first todo item to mark it as incomplete at (385, 271) on [data-testid='todo-item'] >> nth=0 >> internal:role=checkbox
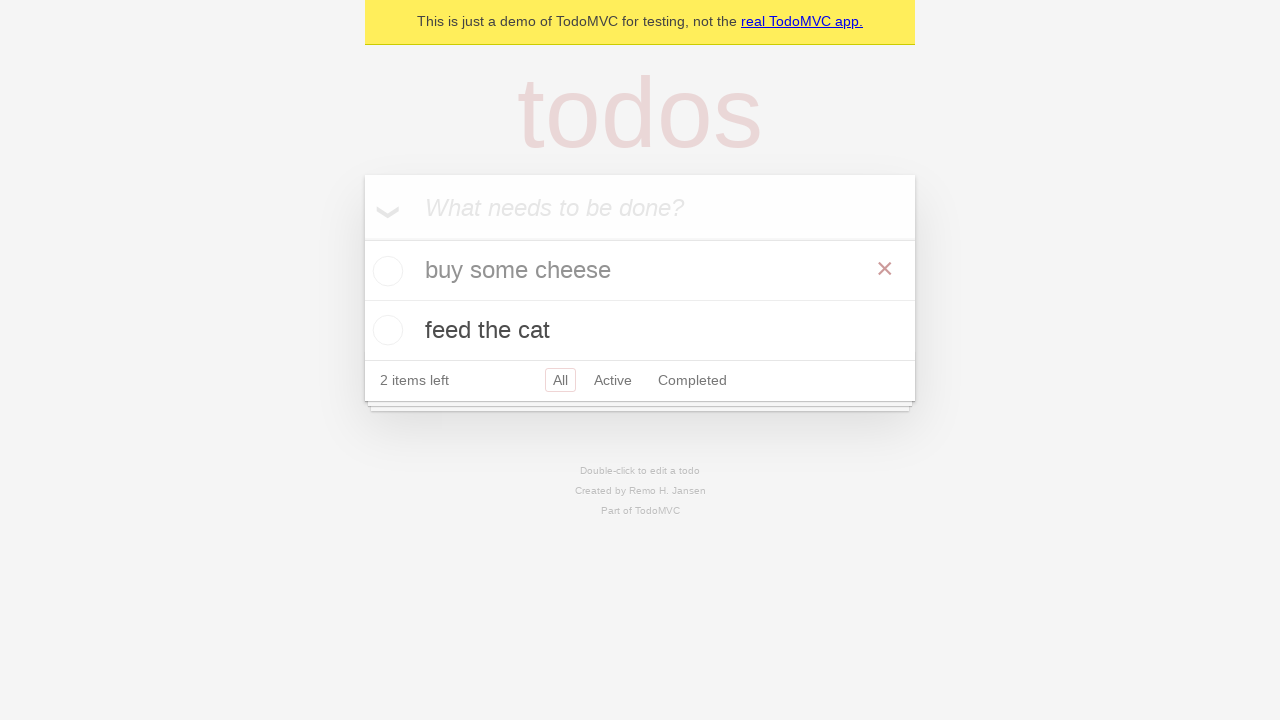

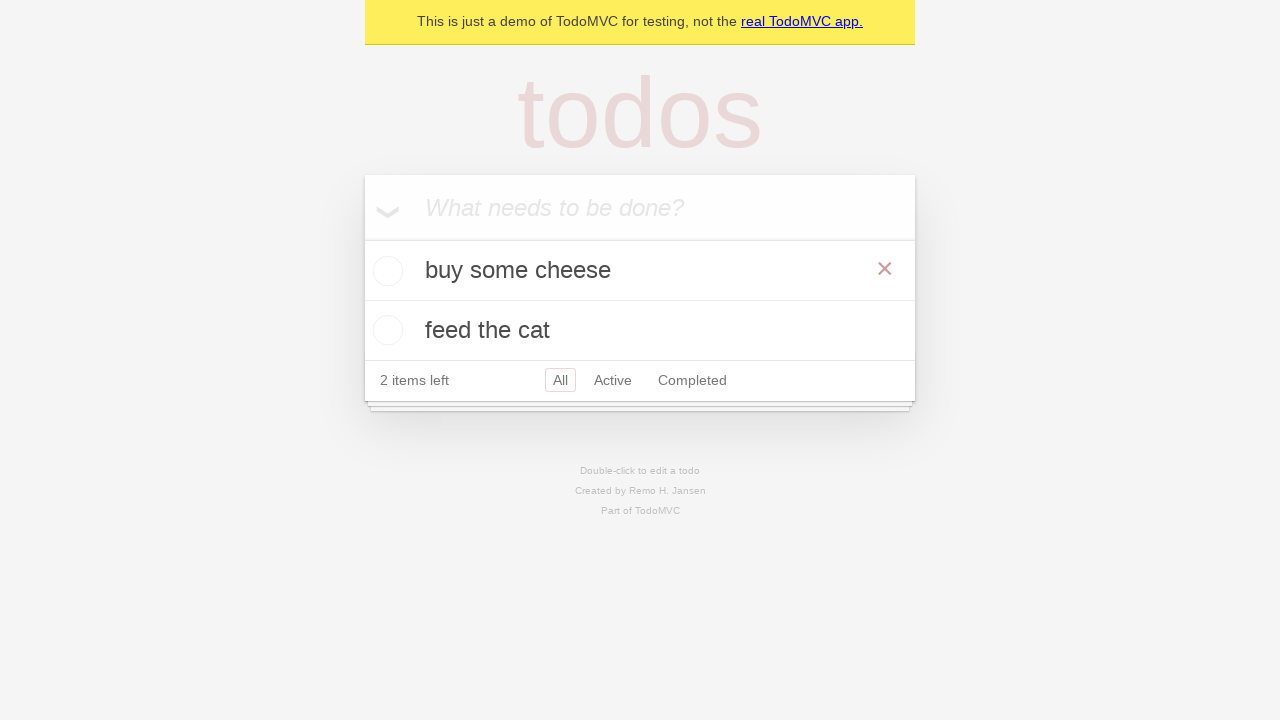